Tests window handling by clicking a link that opens a new window, then switching to and closing the new window

Starting URL: https://the-internet.herokuapp.com/windows

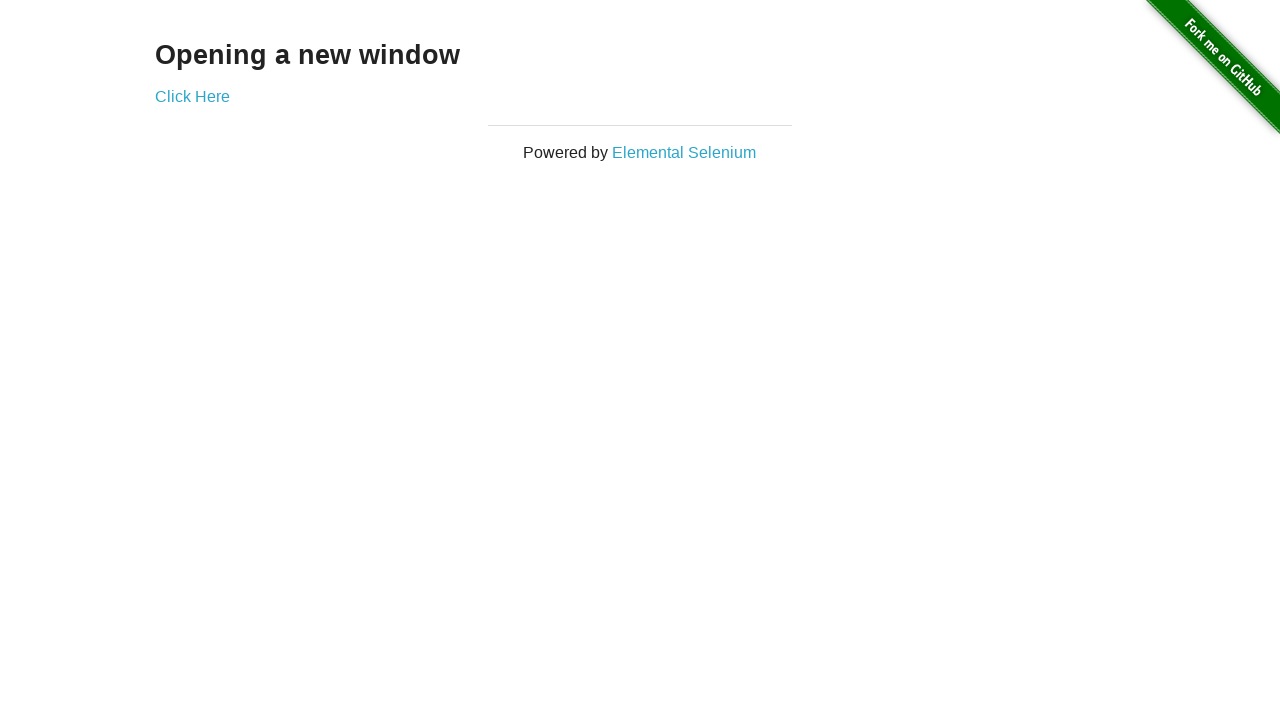

Clicked link that opens a new window at (192, 96) on #content > div > a
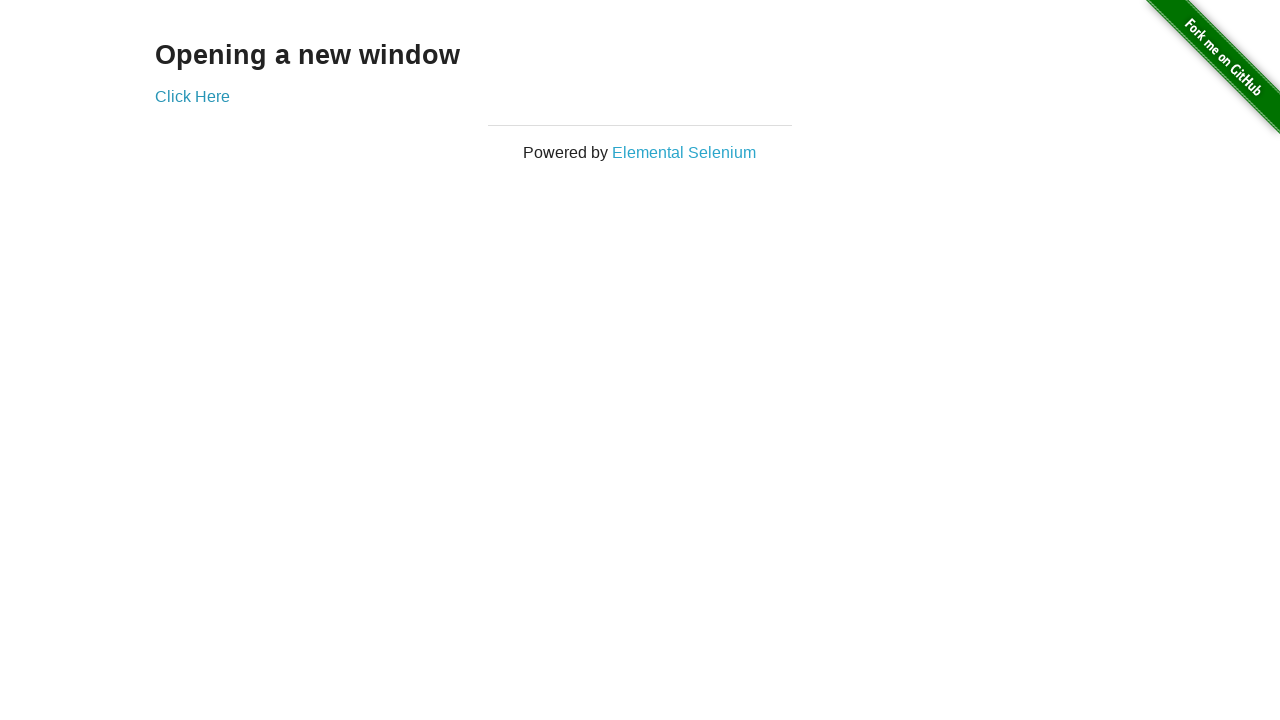

Captured the new window page object
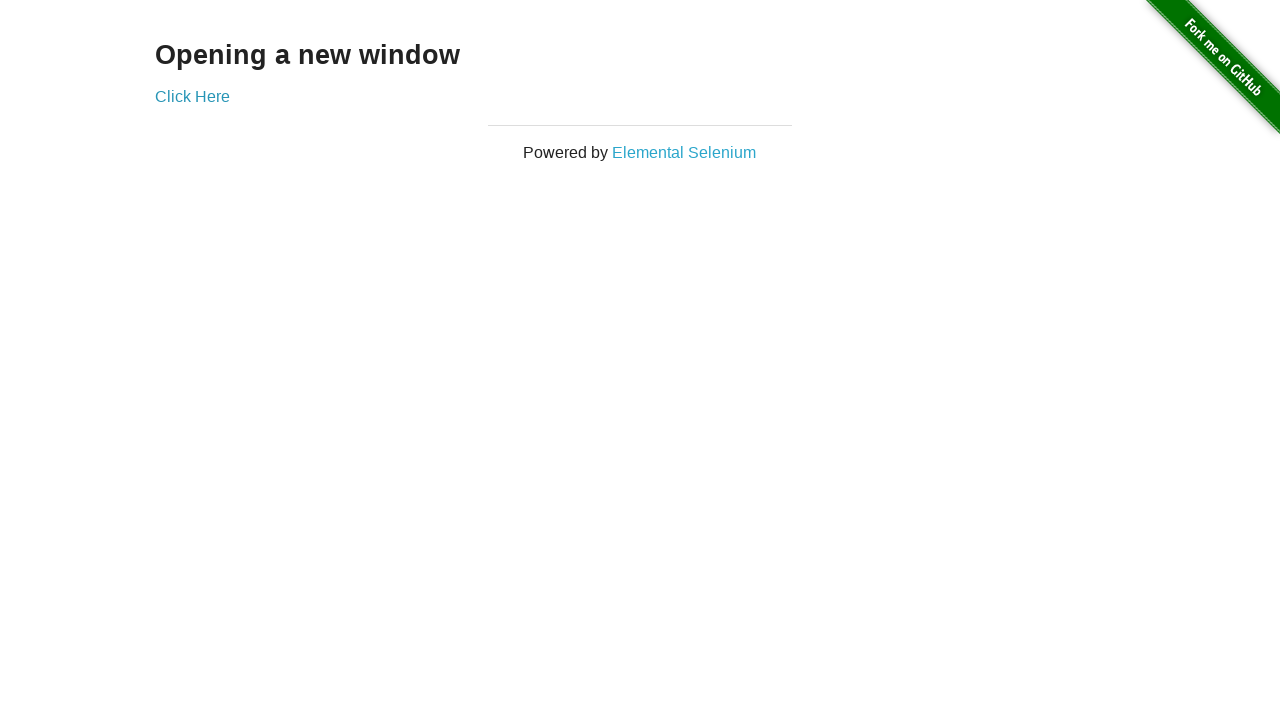

New window finished loading
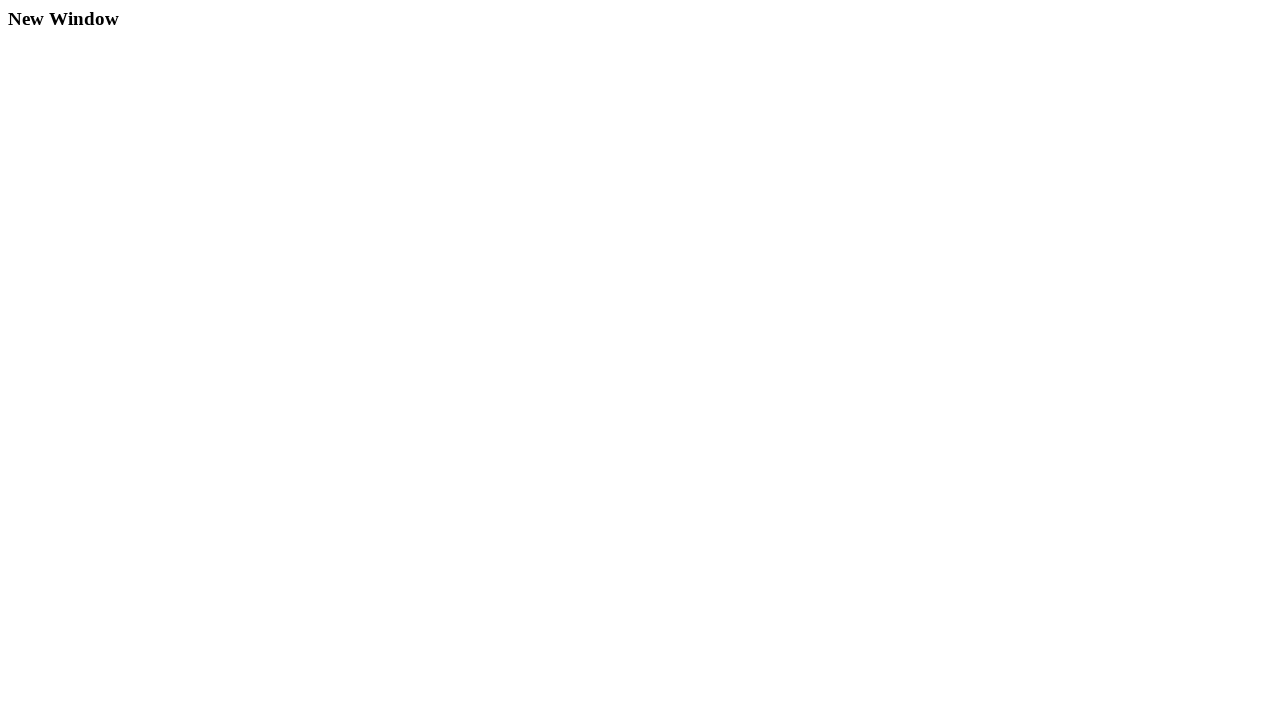

Closed the new window
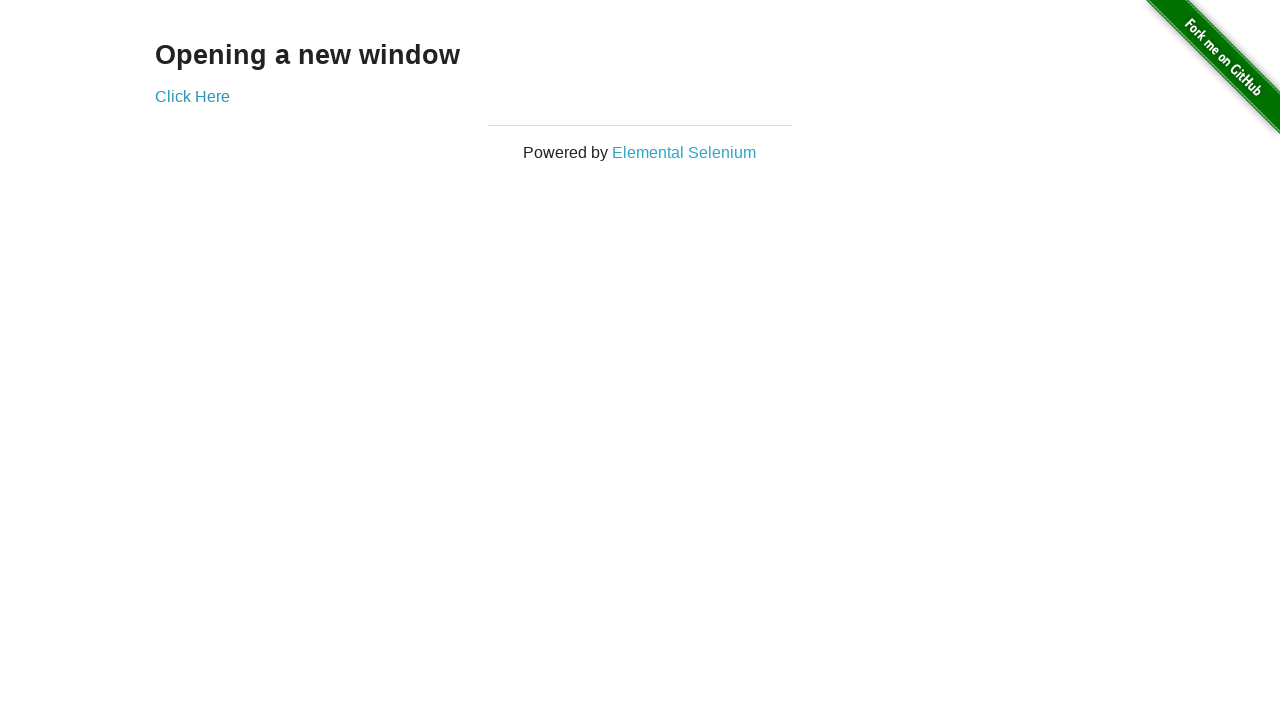

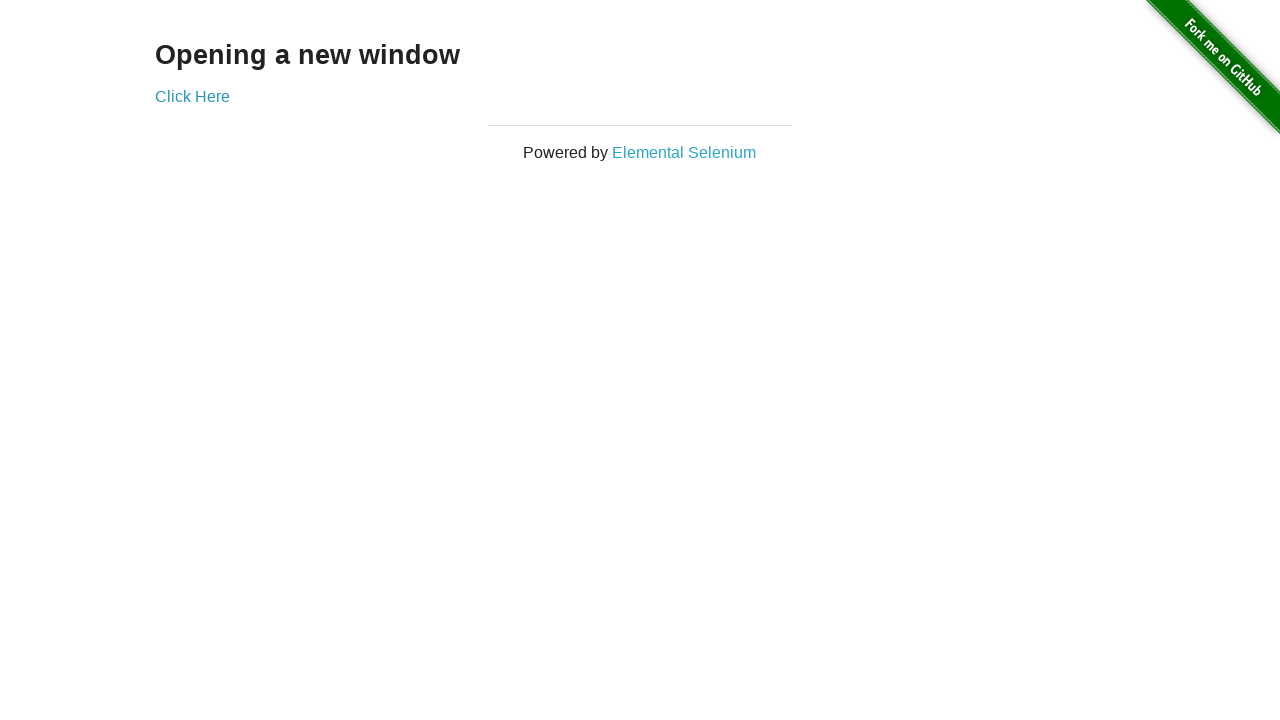